Tests selecting a specific date from the date picker calendar

Starting URL: https://www.oanda.com/currency-converter/en/?from=EUR&to=USD&amount=1

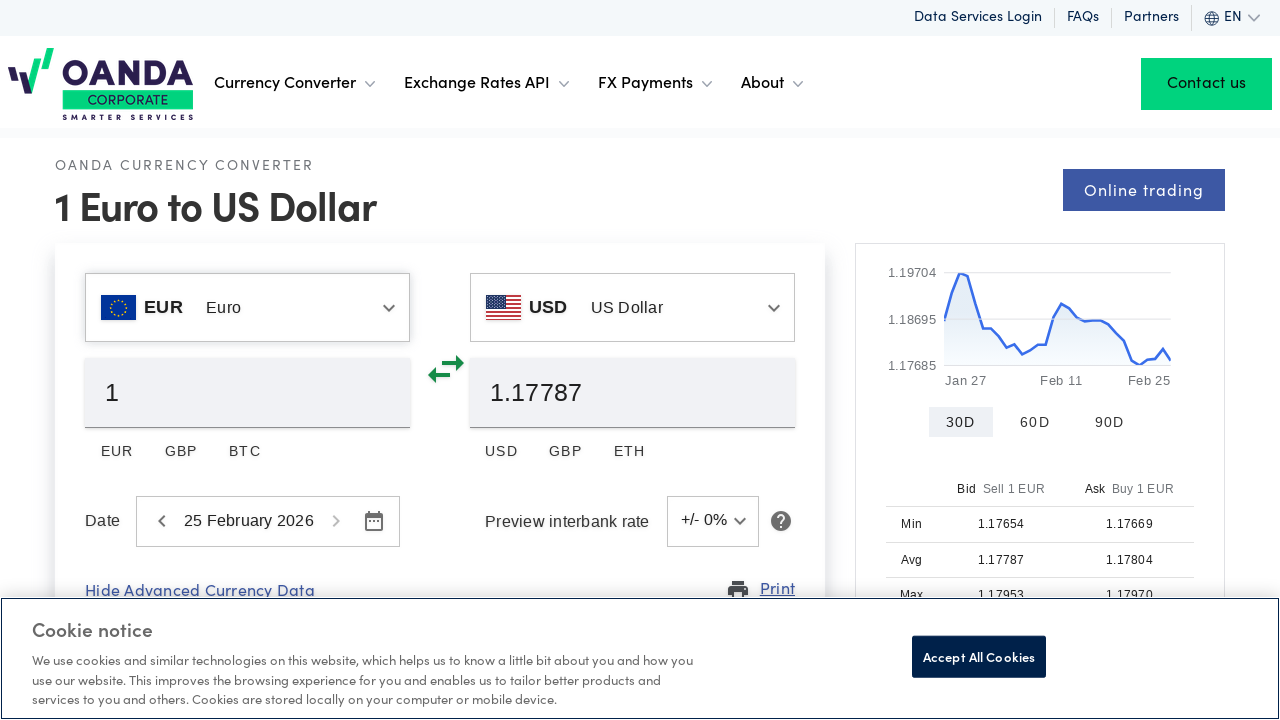

Navigated to OANDA currency converter page
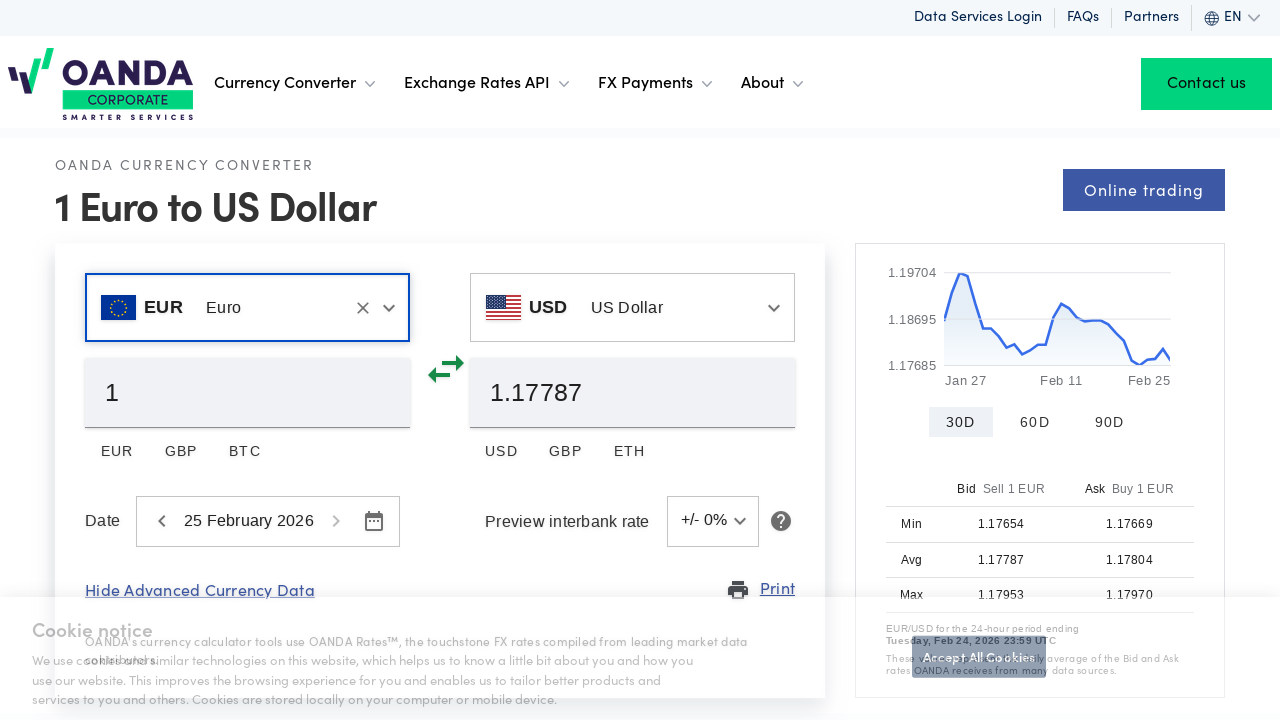

Clicked date input to open date picker calendar at (249, 521) on div.react-datepicker__input-container input
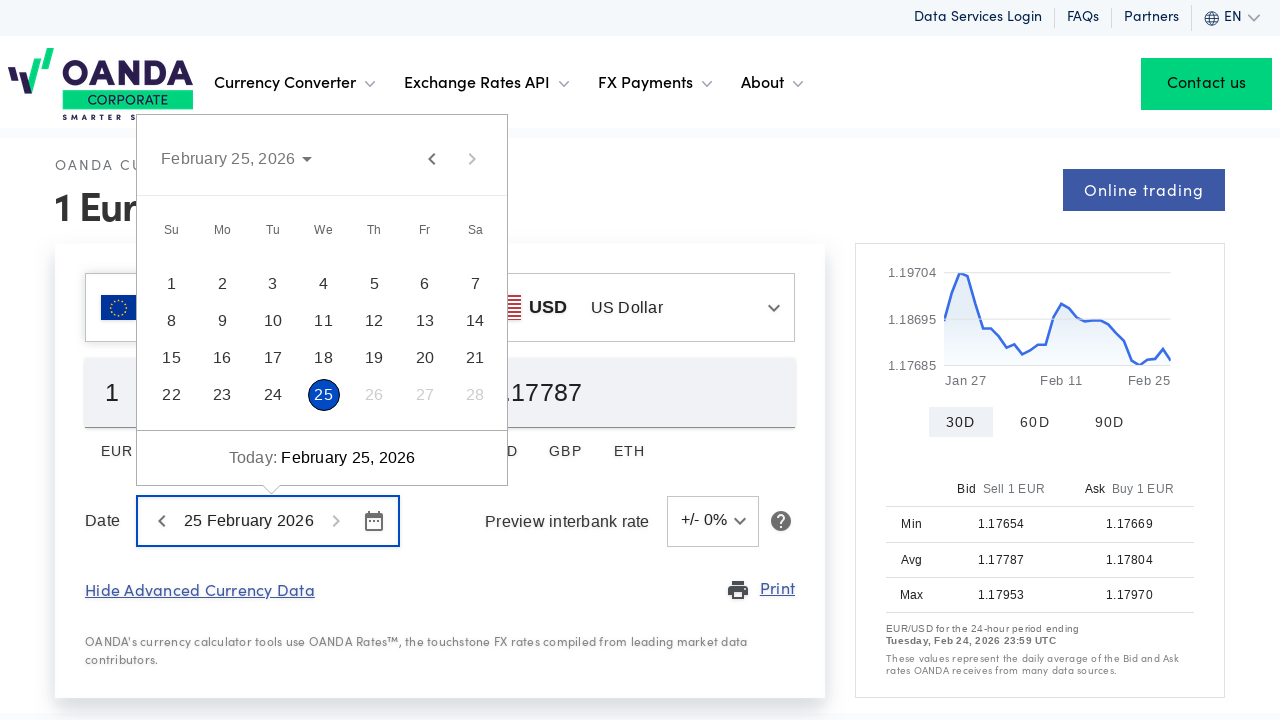

Selected day 20 from the calendar at (425, 358) on div.react-datepicker__week div[class*='react-datepicker__day--020']
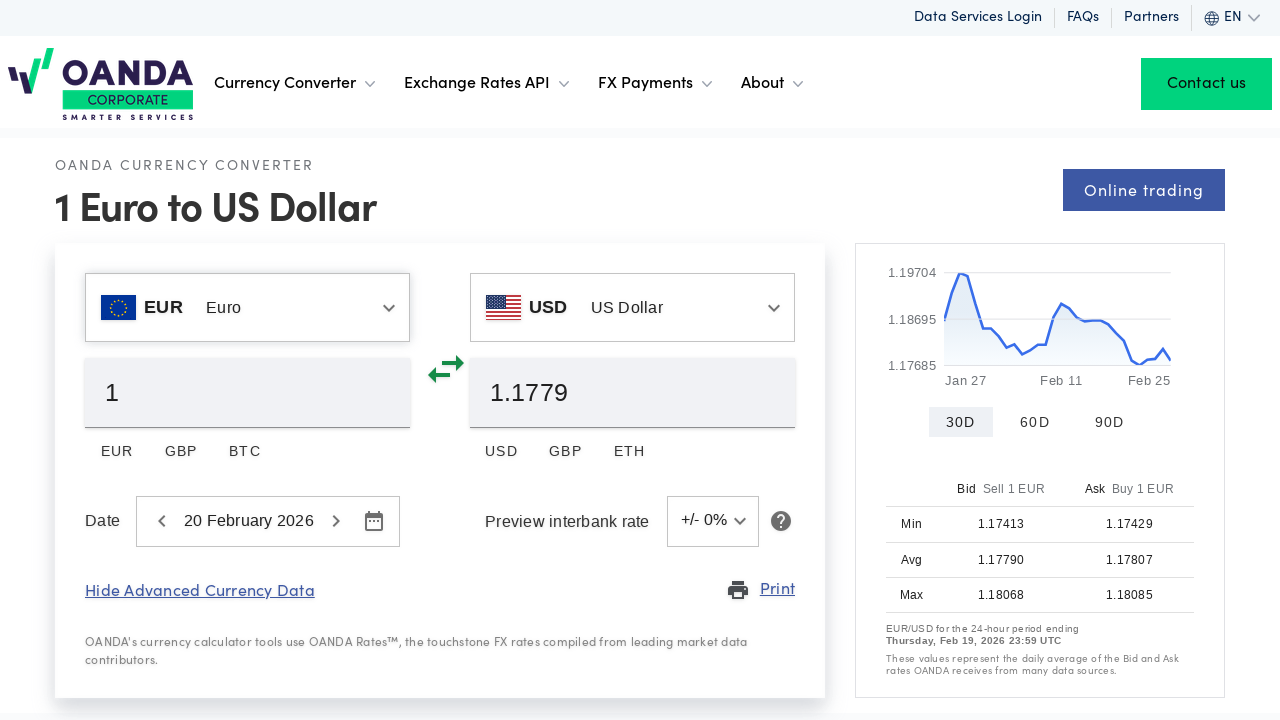

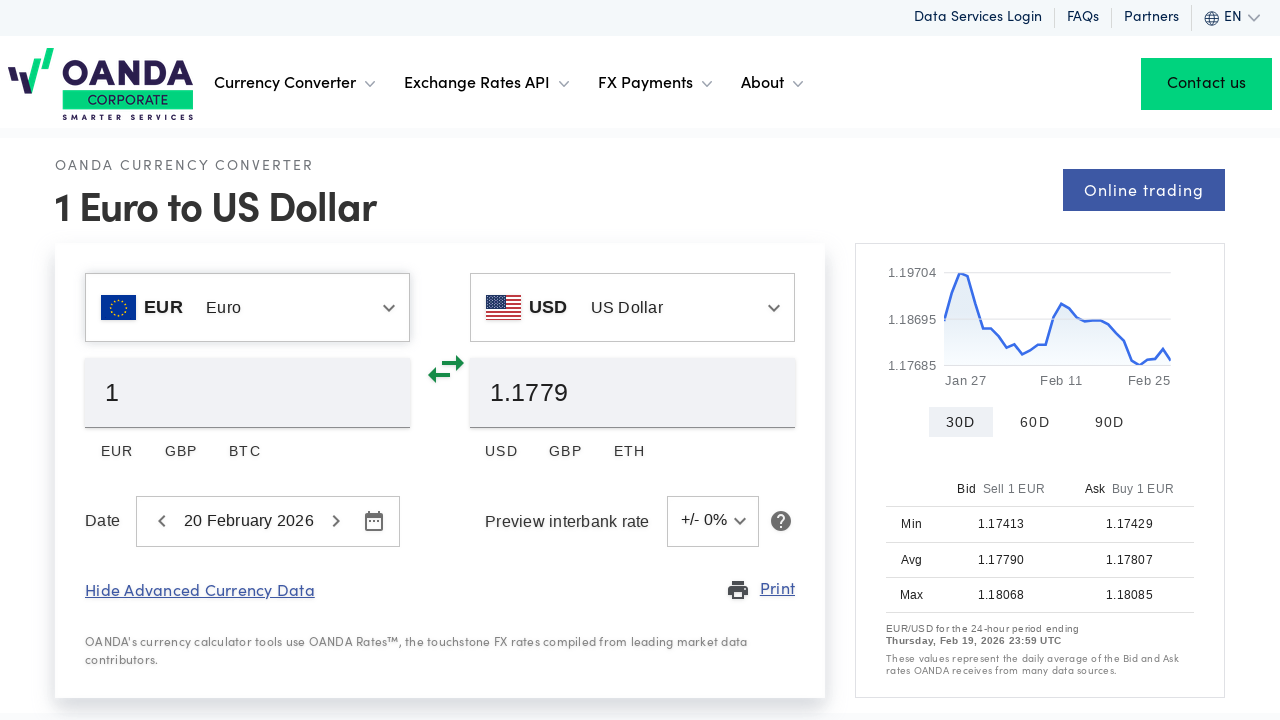